Tests the Elements section on DemoQA by navigating to the Elements page, clicking on Text Box menu item, filling out a form with personal information, and verifying the submitted data appears in the output.

Starting URL: https://demoqa.com/

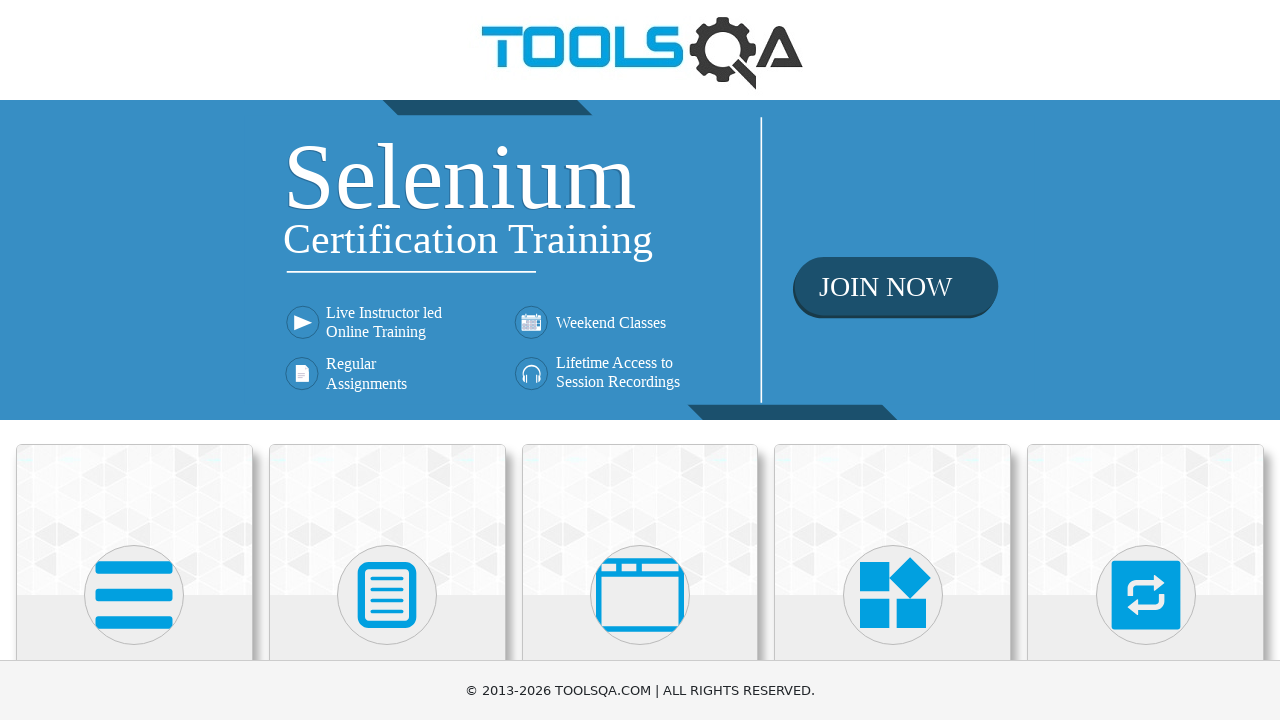

Clicked on the Elements card at (134, 360) on xpath=//h5[text()='Elements']
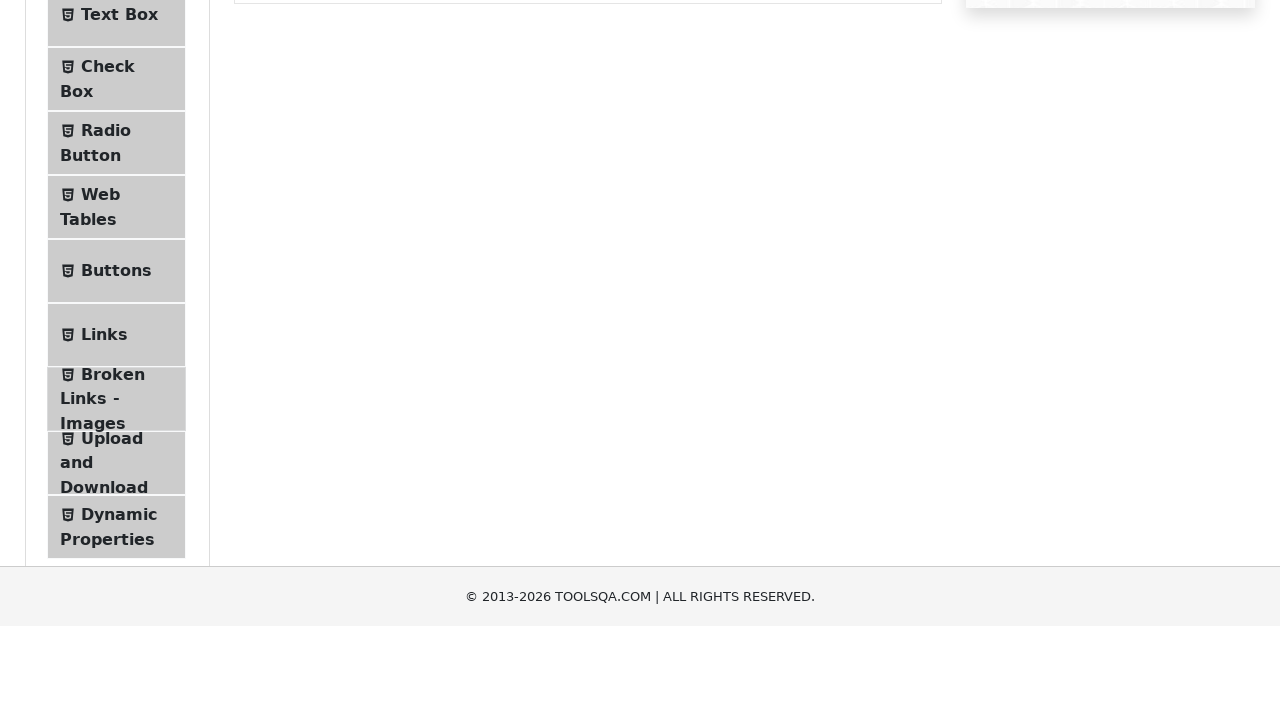

Elements page loaded successfully
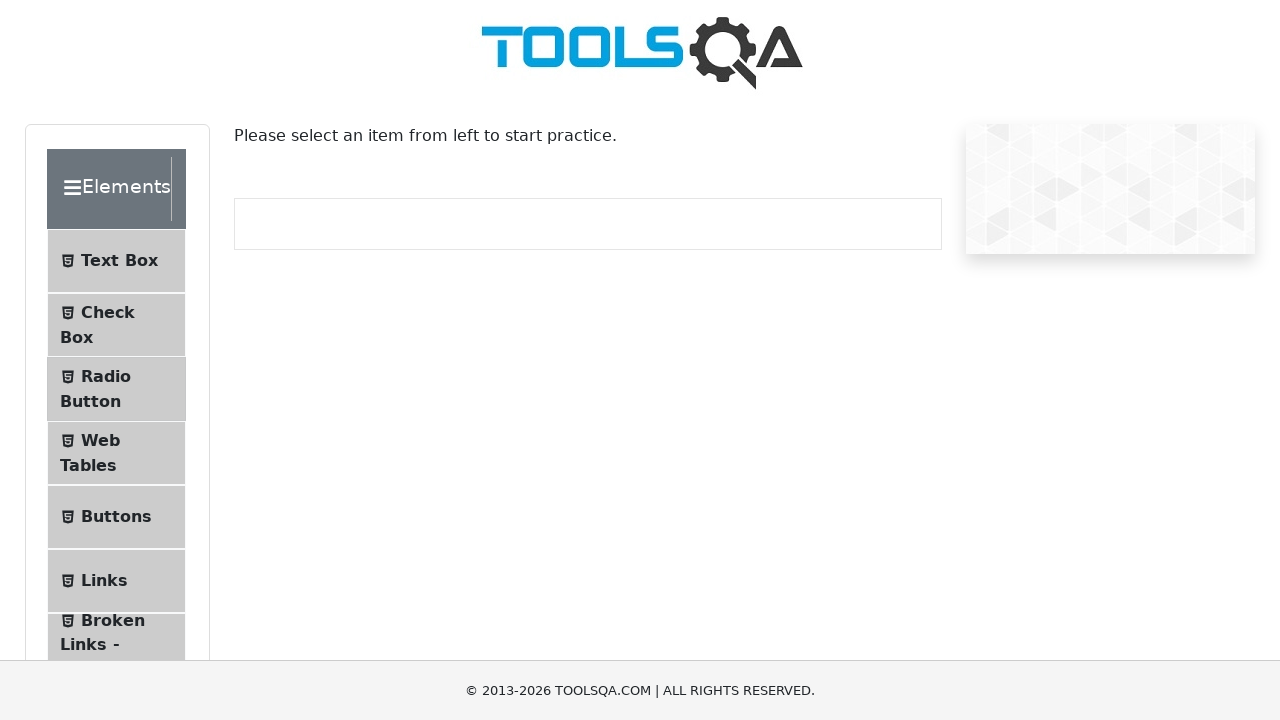

Clicked on the Text Box menu item at (119, 261) on xpath=//span[text()='Text Box']
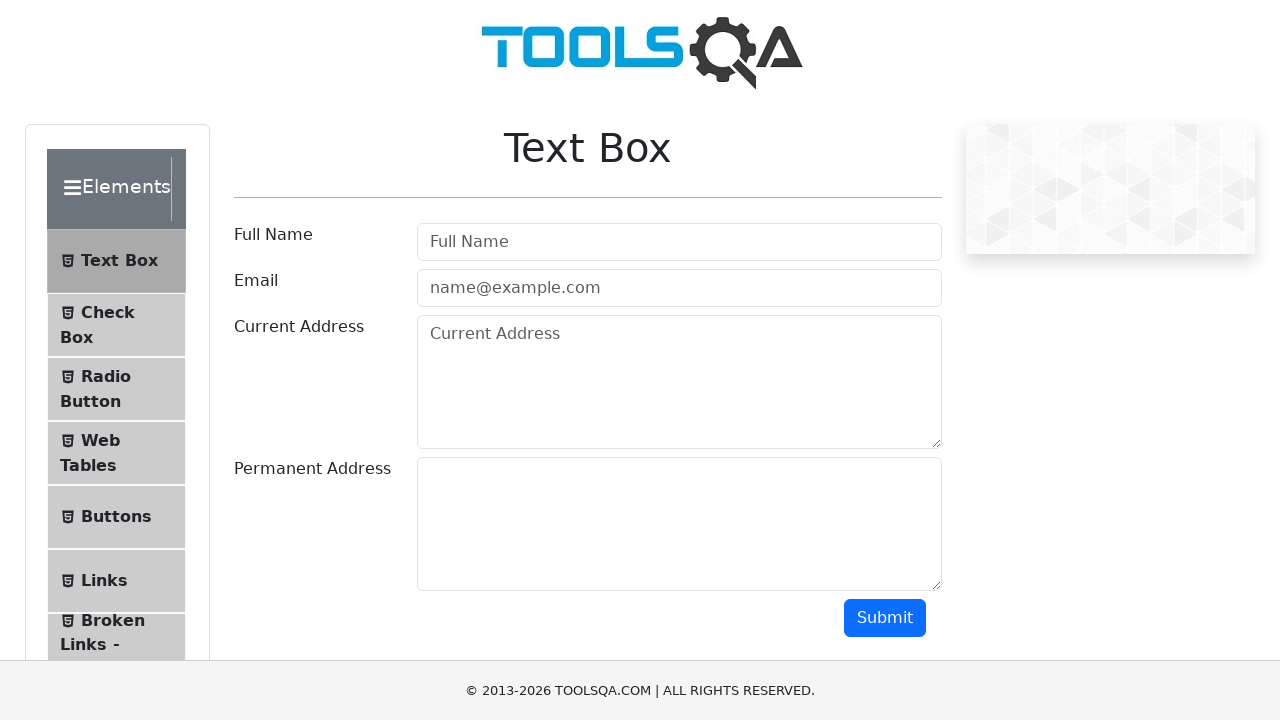

Filled in username field with 'Akp' on #userName
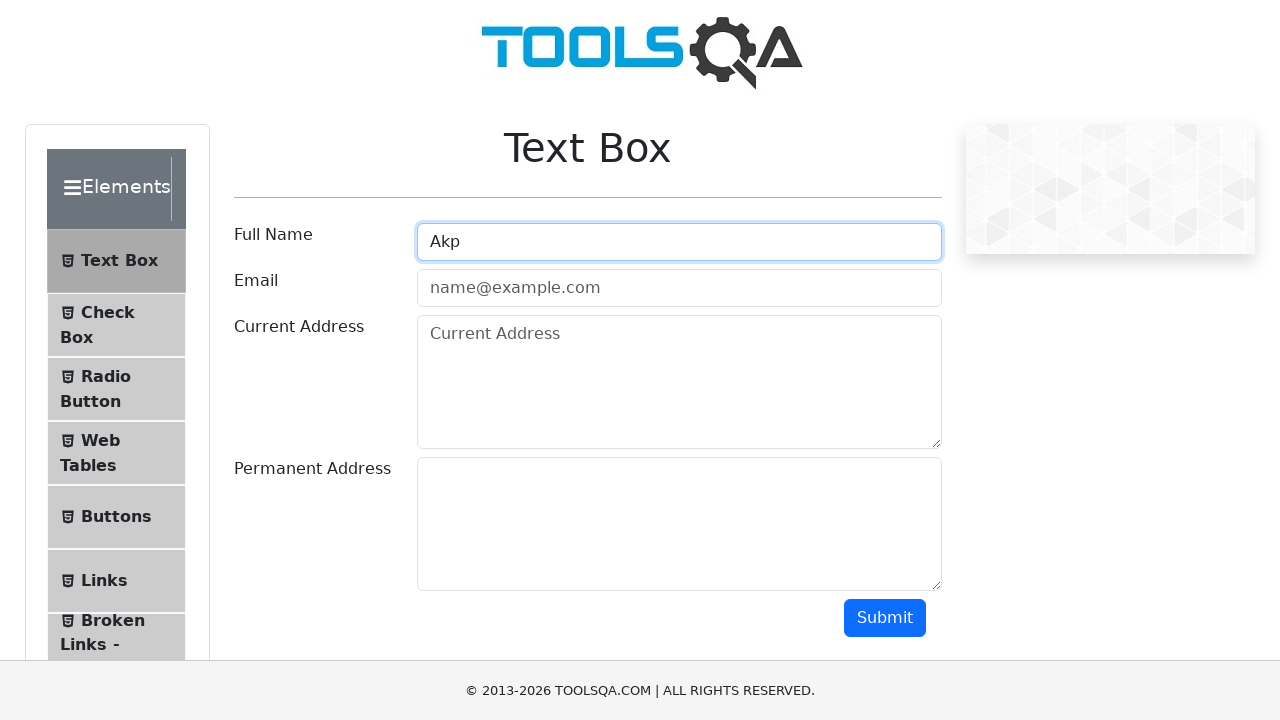

Filled in email field with 'akp@example.com' on #userEmail
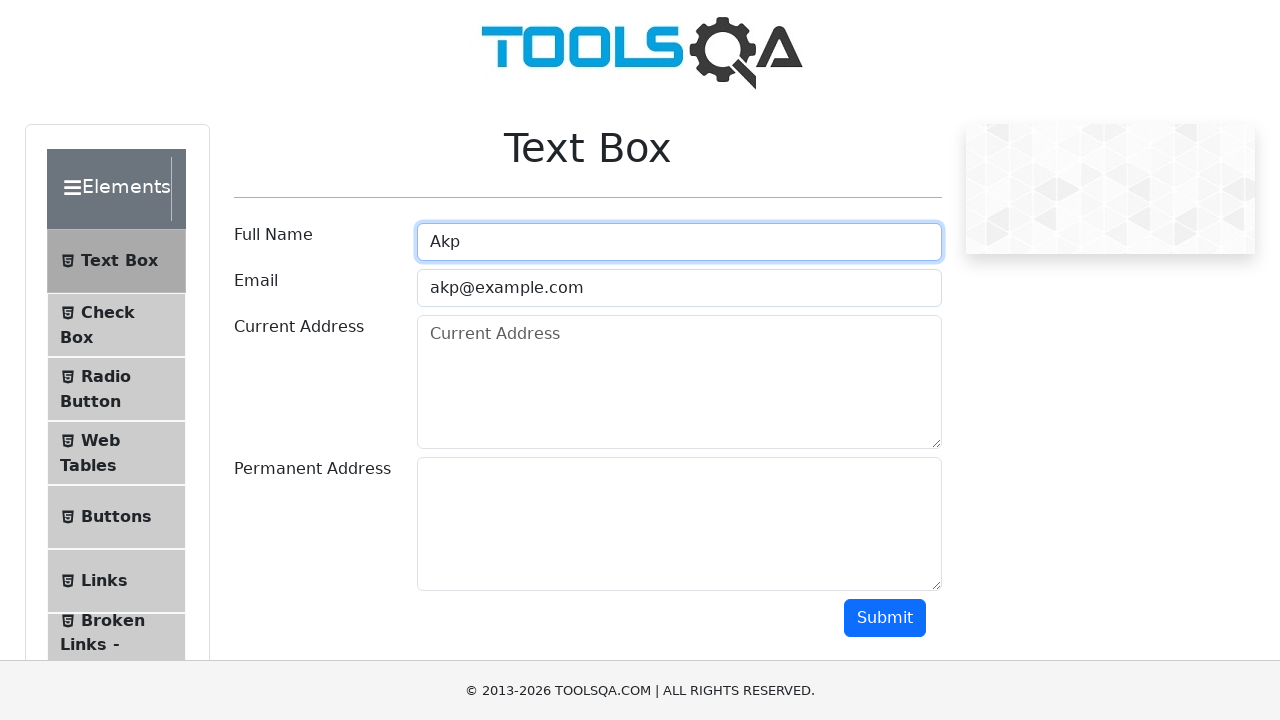

Filled in current address field with '123 Main Street' on #currentAddress
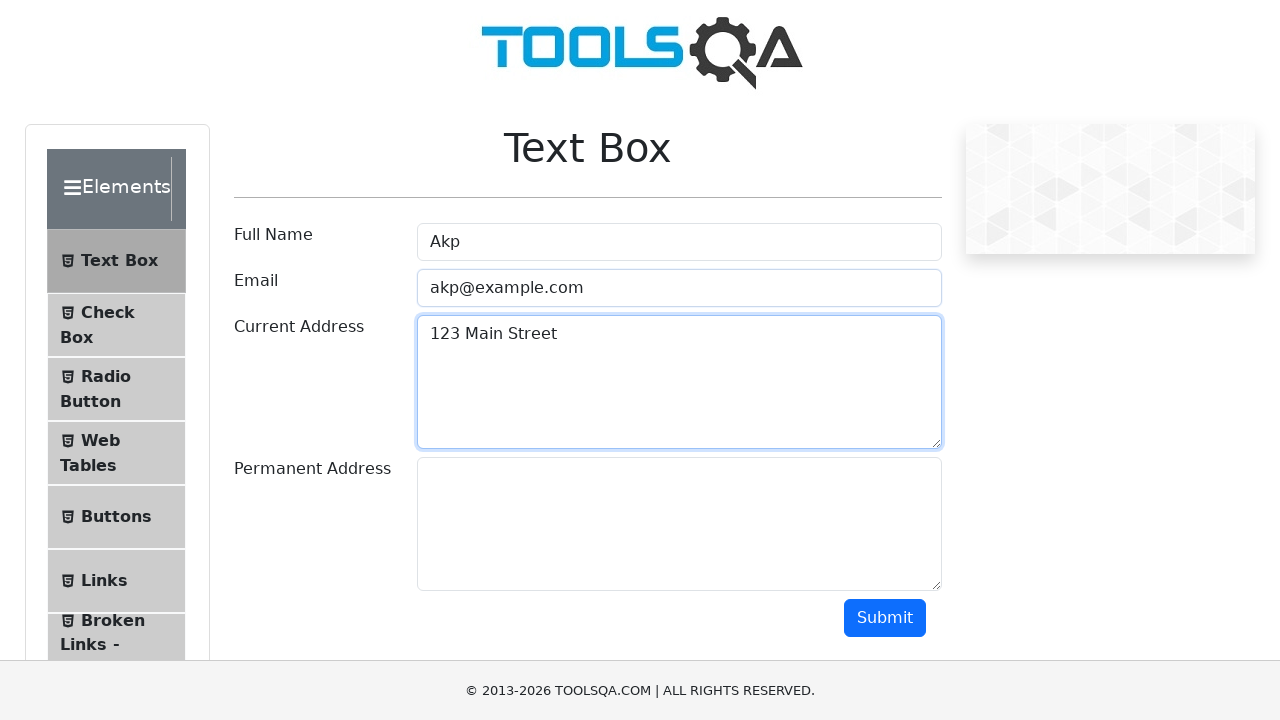

Filled in permanent address field with '456 Another Street' on #permanentAddress
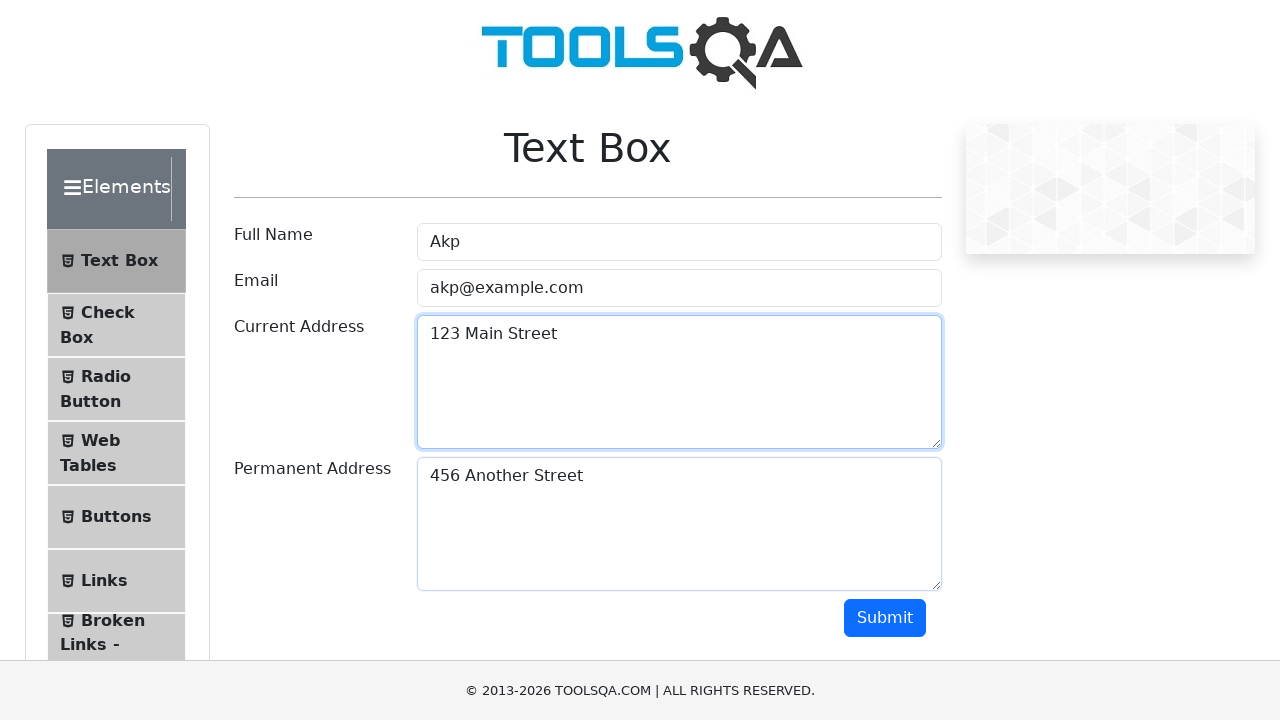

Clicked the Submit button at (885, 618) on #submit
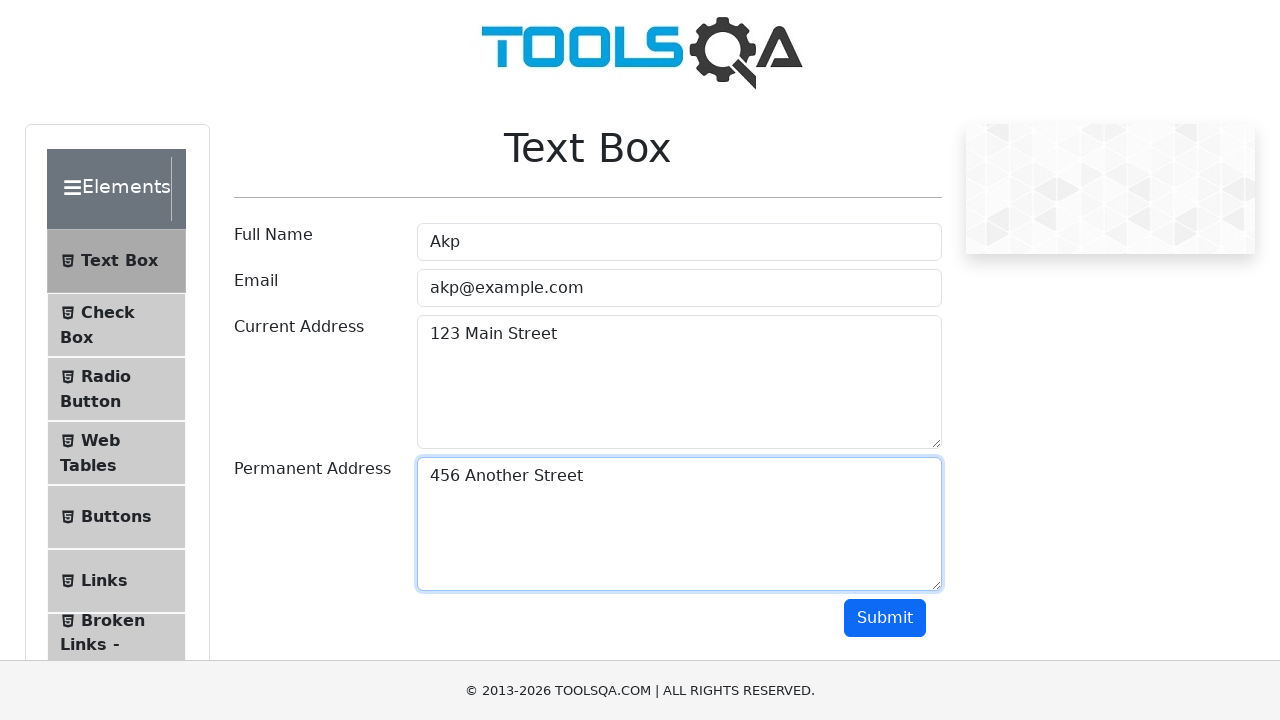

Form output section appeared with submitted data
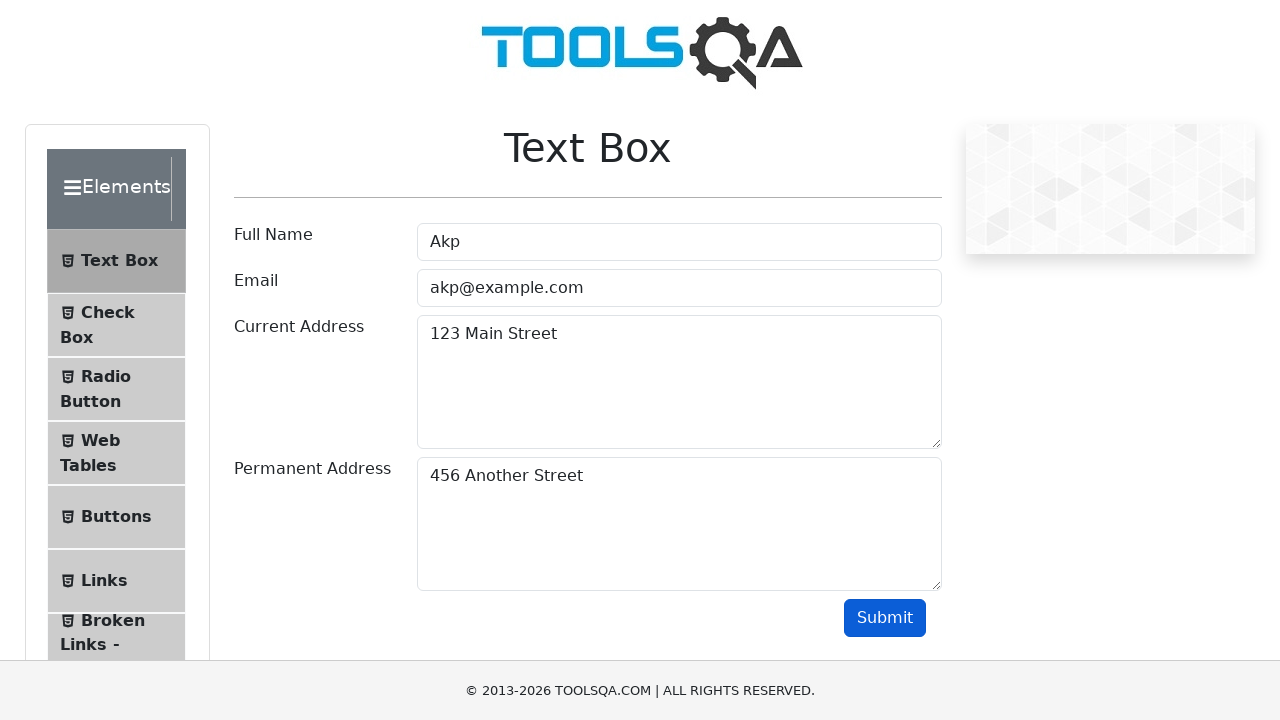

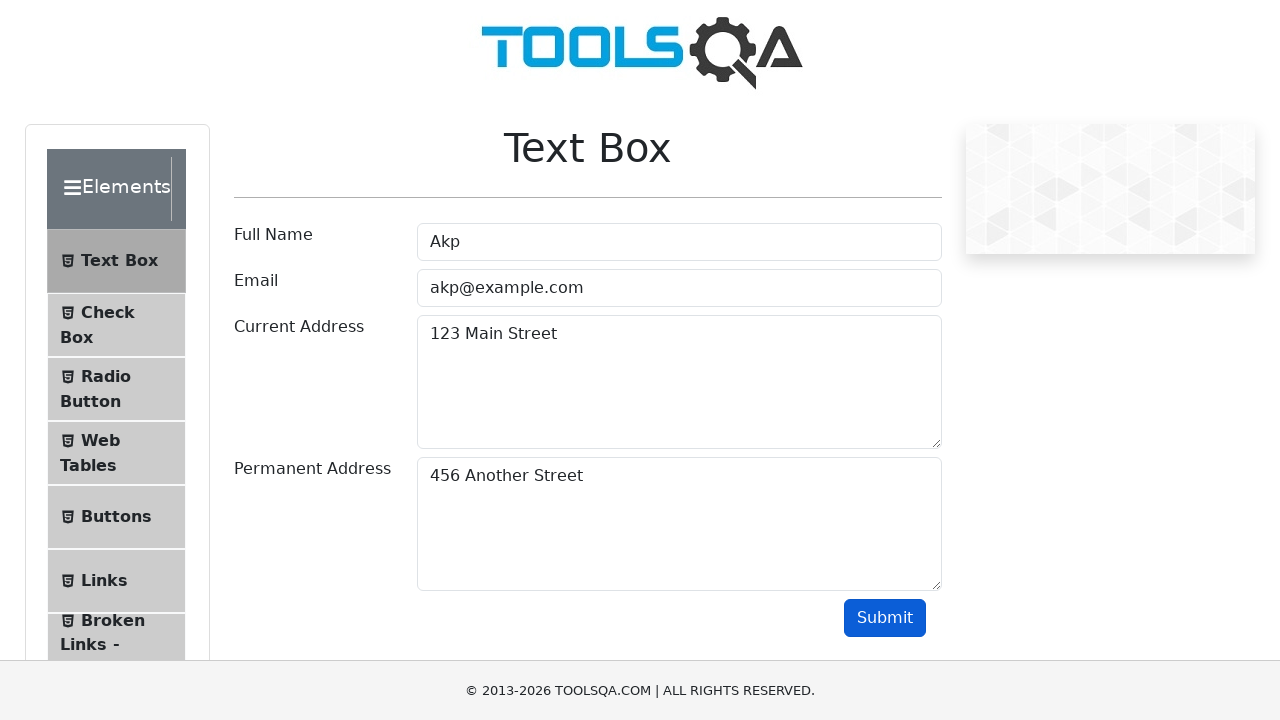